Tests deleting a record from the web table by clicking the delete button and verifying the record count changes

Starting URL: https://demoqa.com/webtables

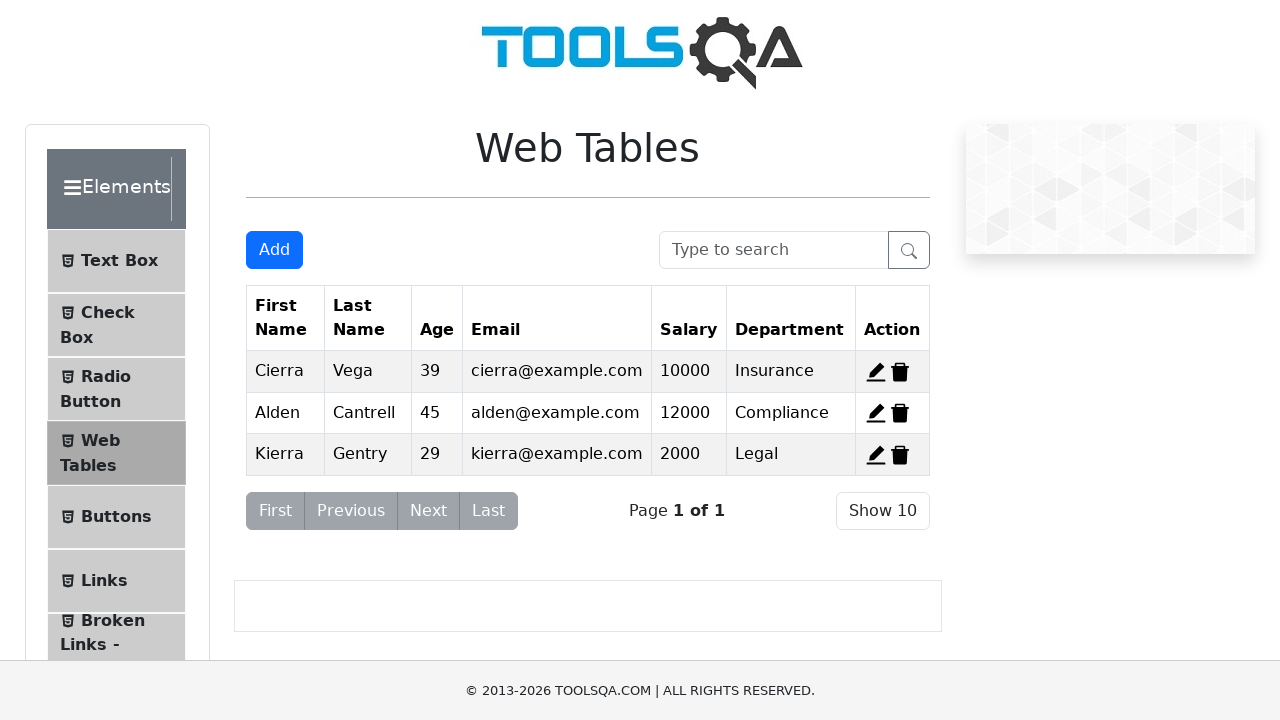

Scrolled down 200px to view the web table
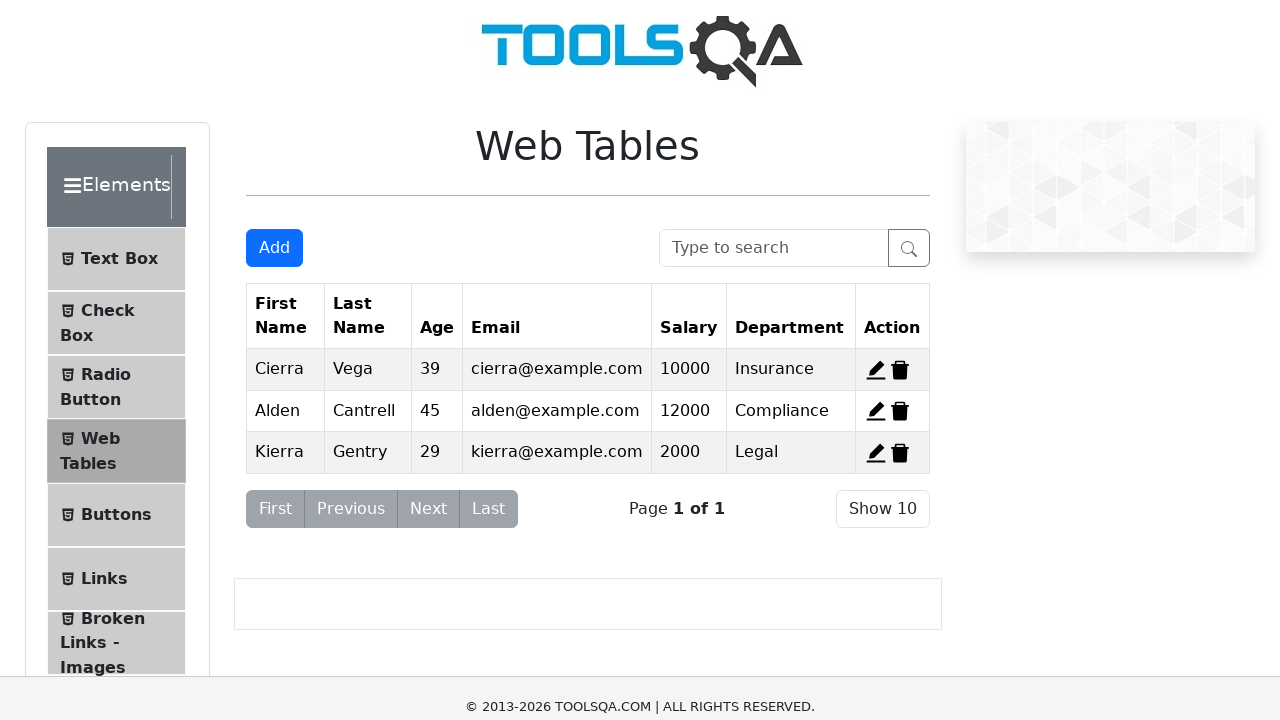

Delete button became visible
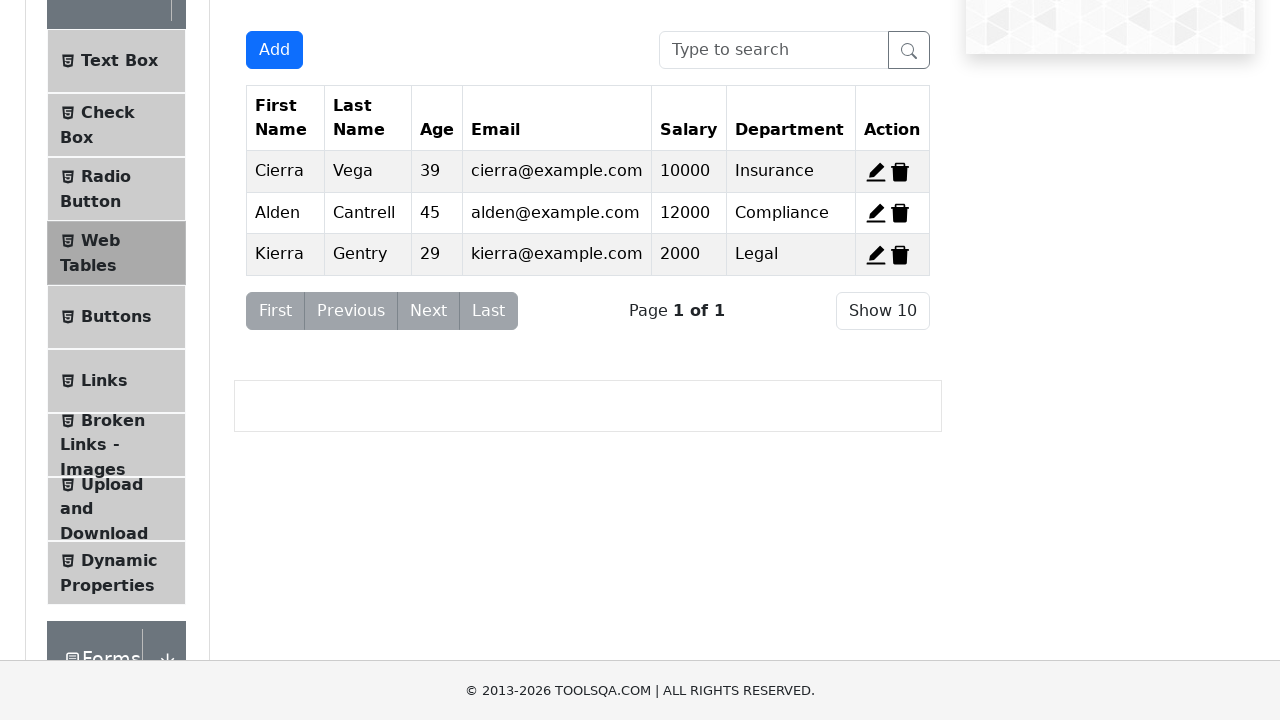

Clicked the first delete button to remove a record at (900, 172) on span[title="Delete"]
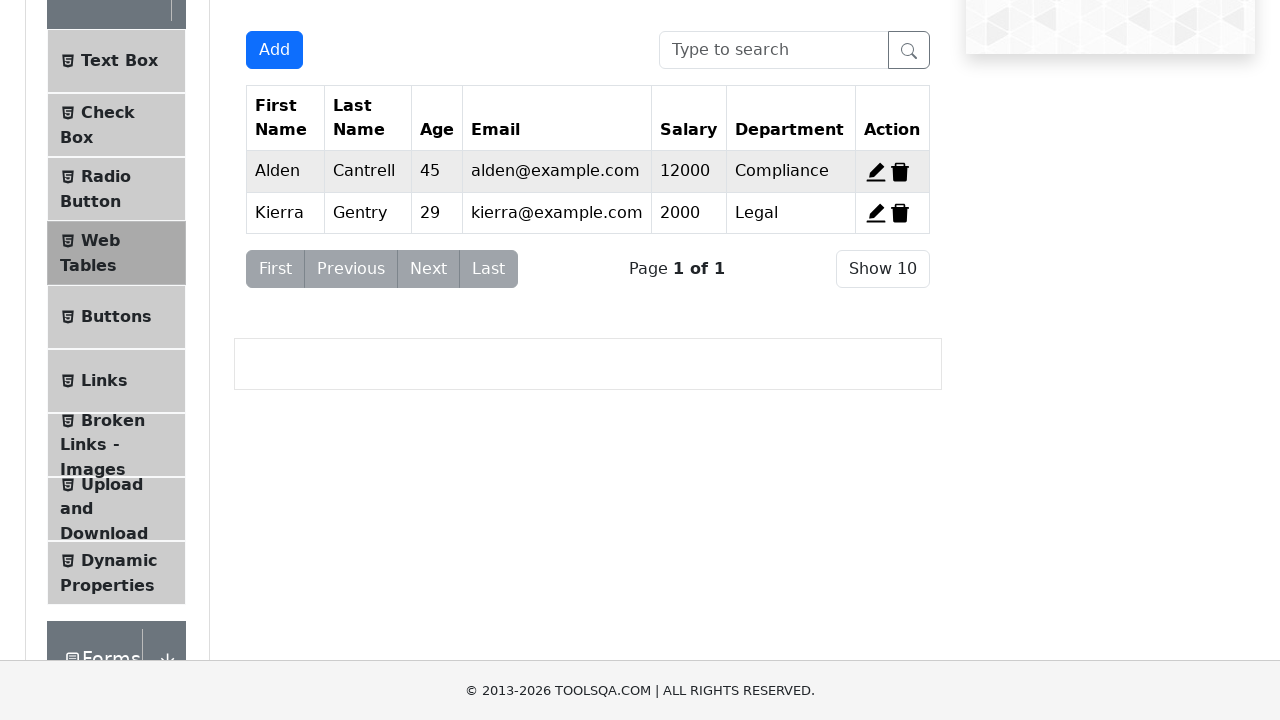

Waited for table to update after deletion
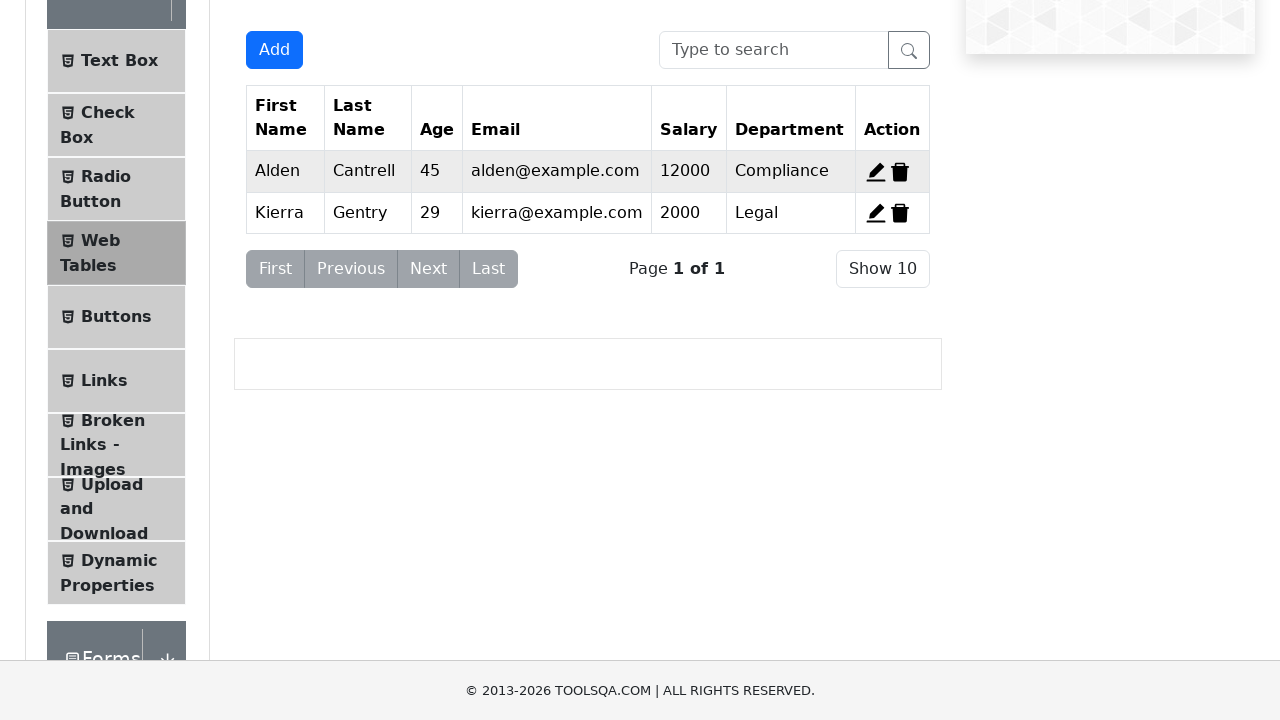

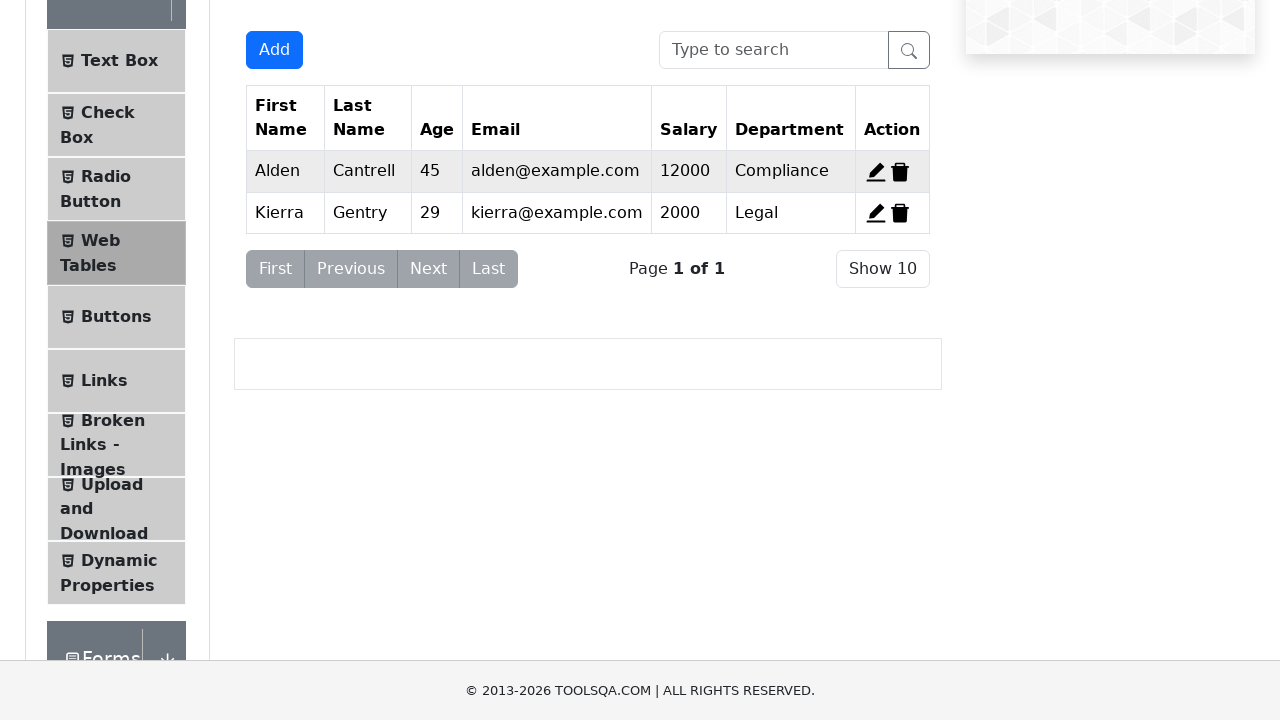